Tests page loading validation by navigating to W3Schools tryit editor and checking if page loads within timeout

Starting URL: https://www.w3schools.com/tags/tryit.asp?filename=tryhtml5_input_type_checkbox

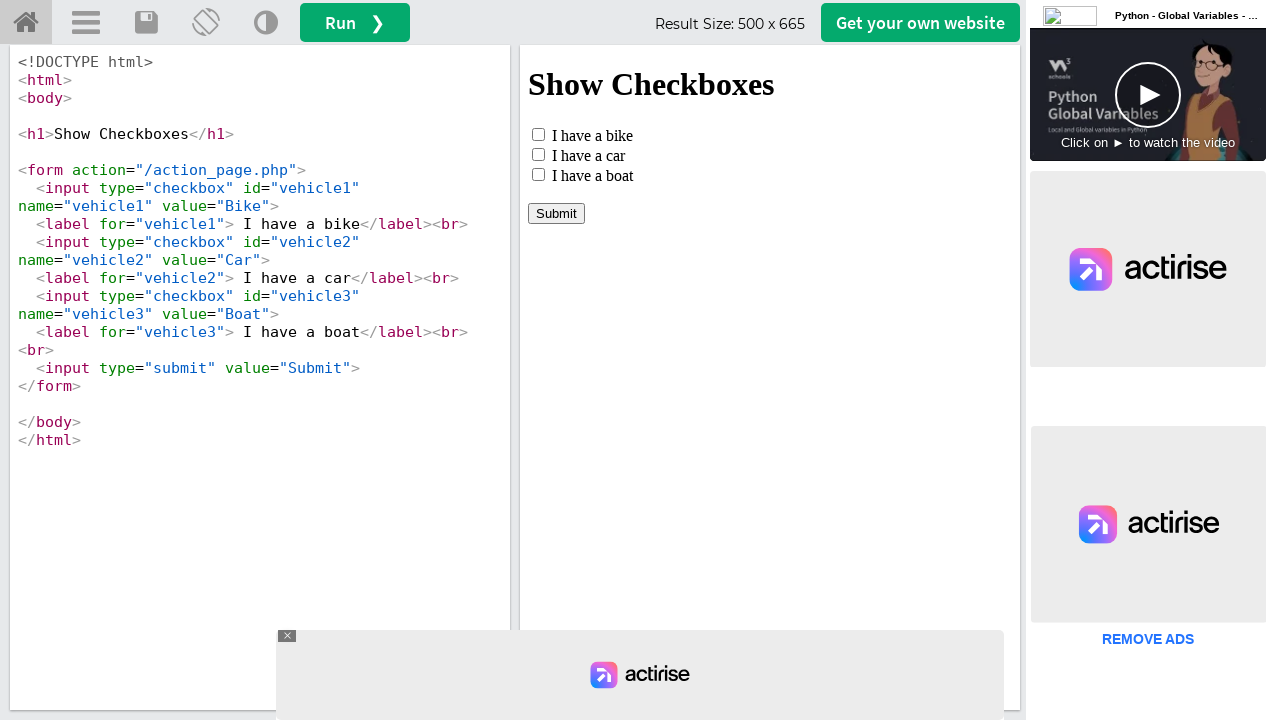

Navigated to W3Schools tryit editor for HTML5 checkbox input
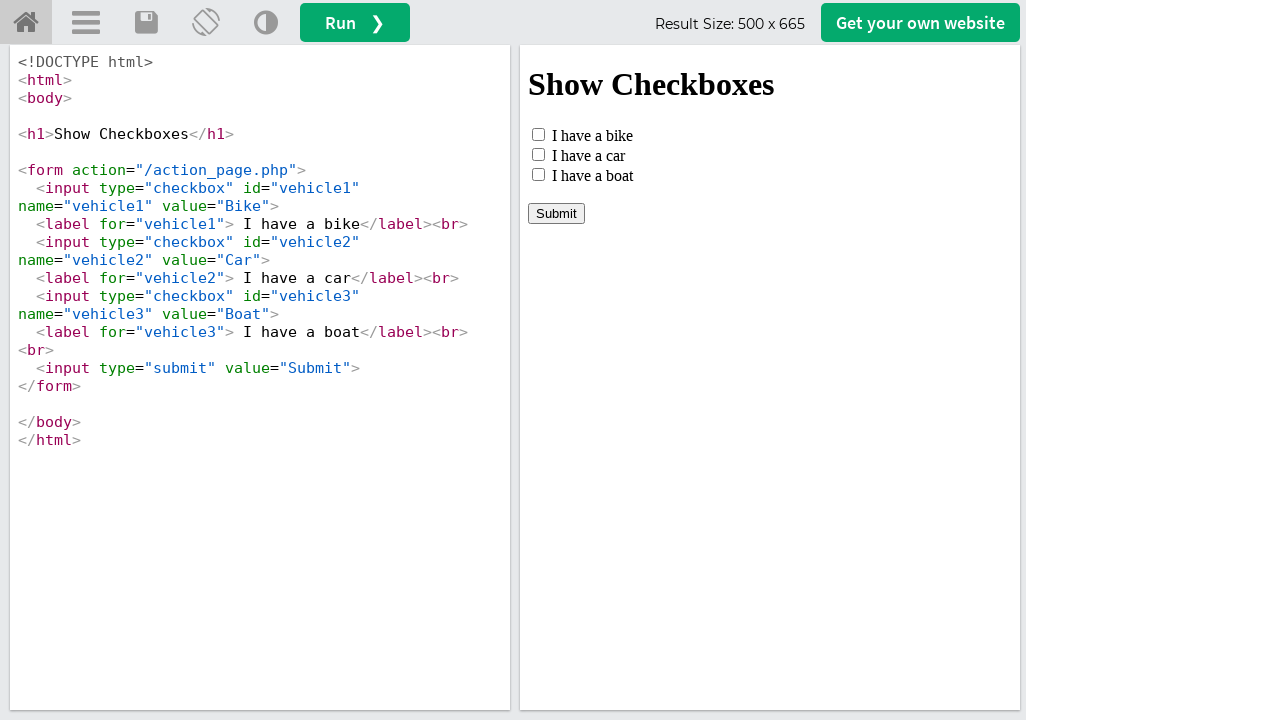

Attempted to wait for page to reach networkidle state with 1 second timeout (expected to fail)
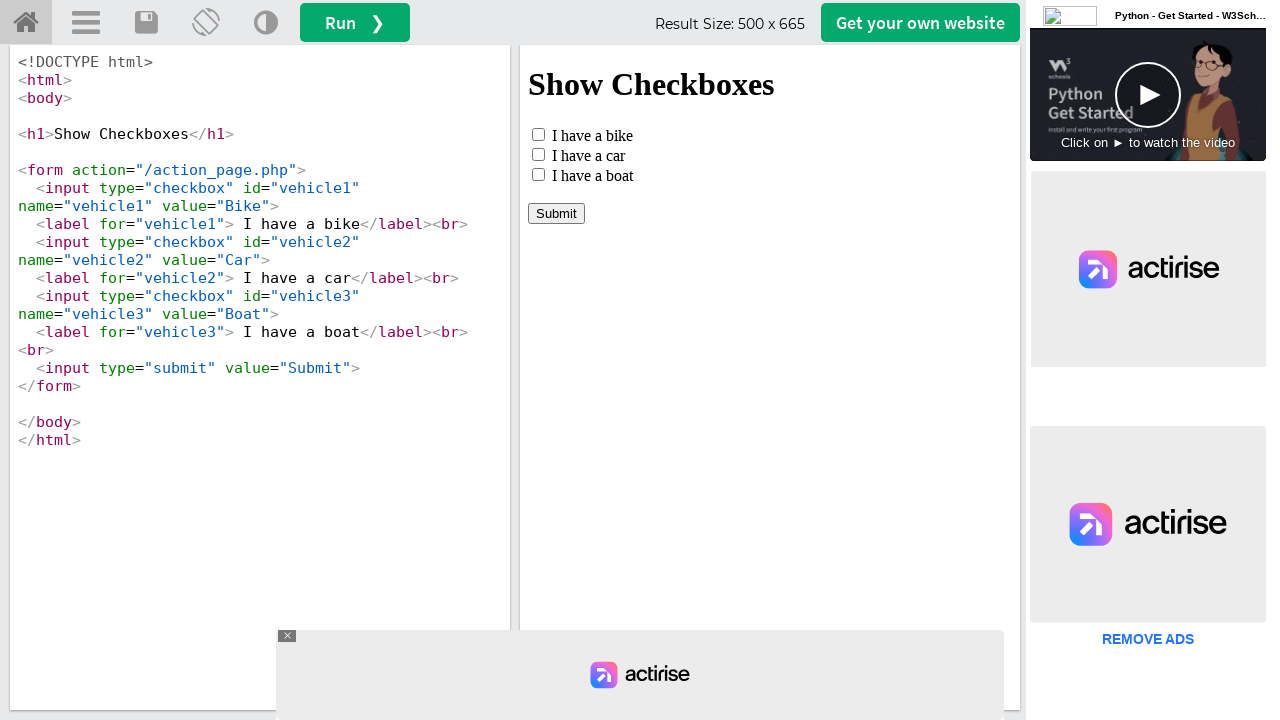

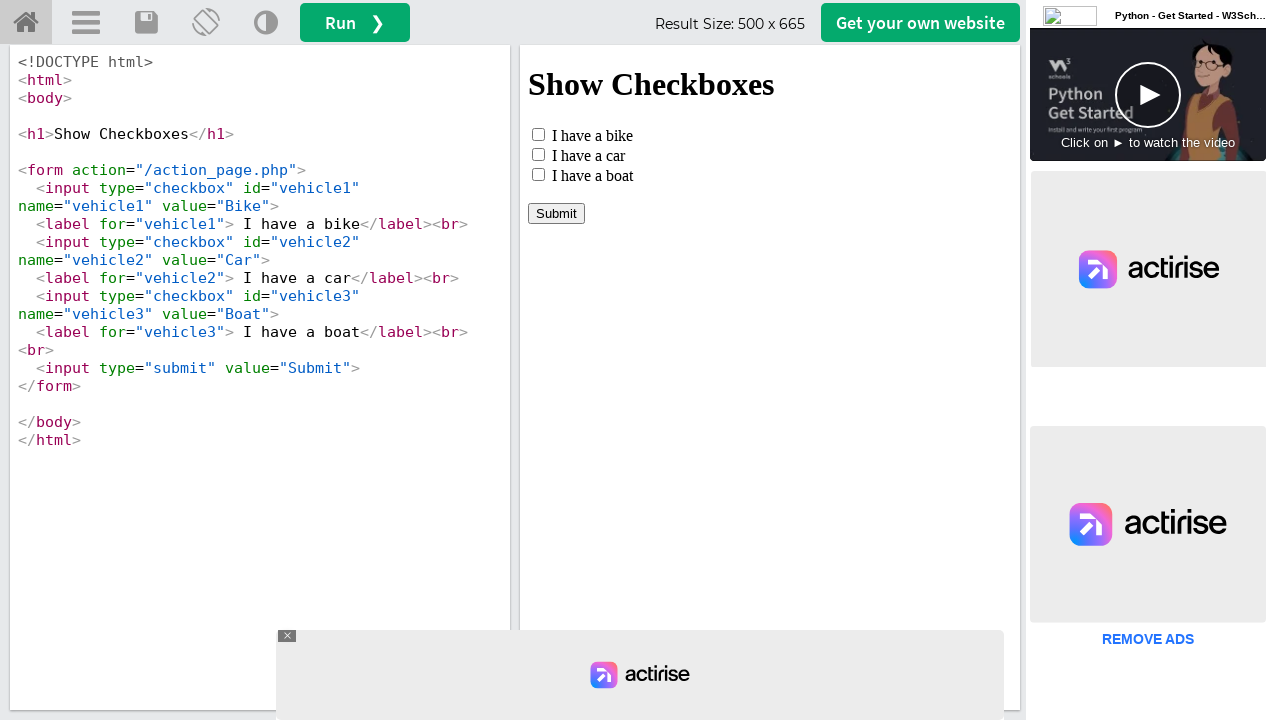